Navigates to Tech With Tim website and verifies the page loads successfully by checking the title is present

Starting URL: https://techwithtim.net

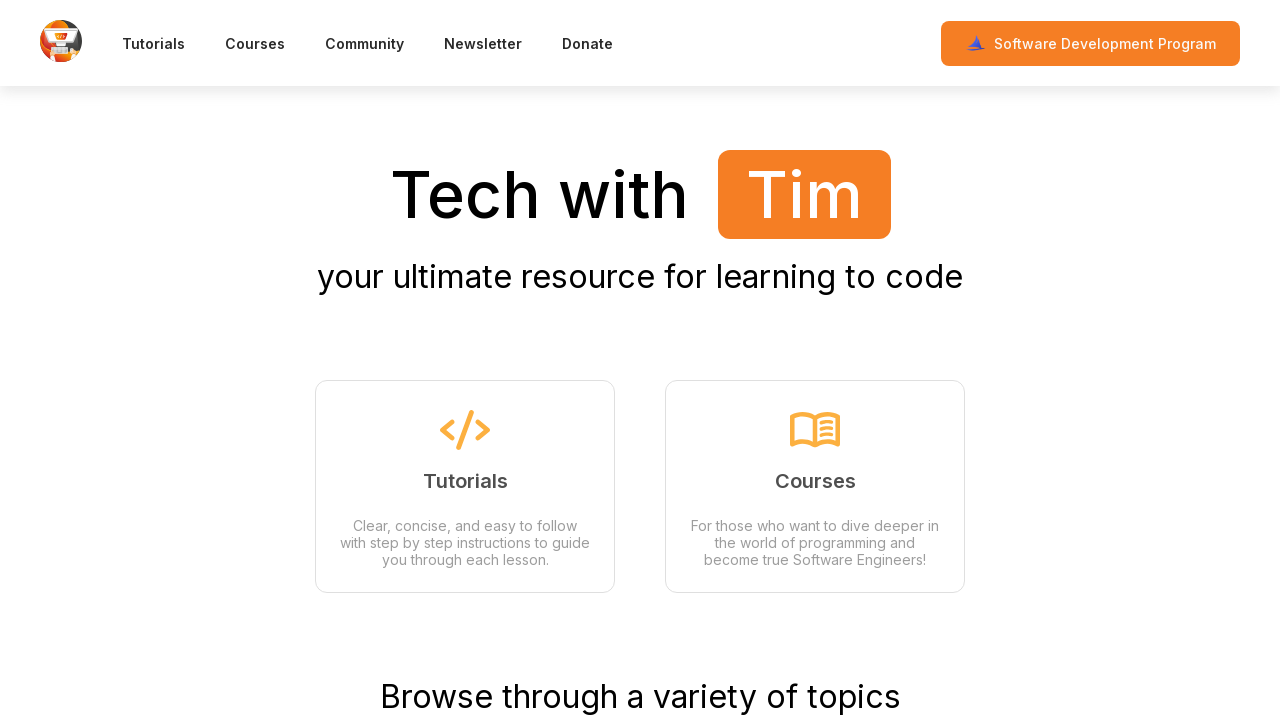

Waited for page DOM content to load
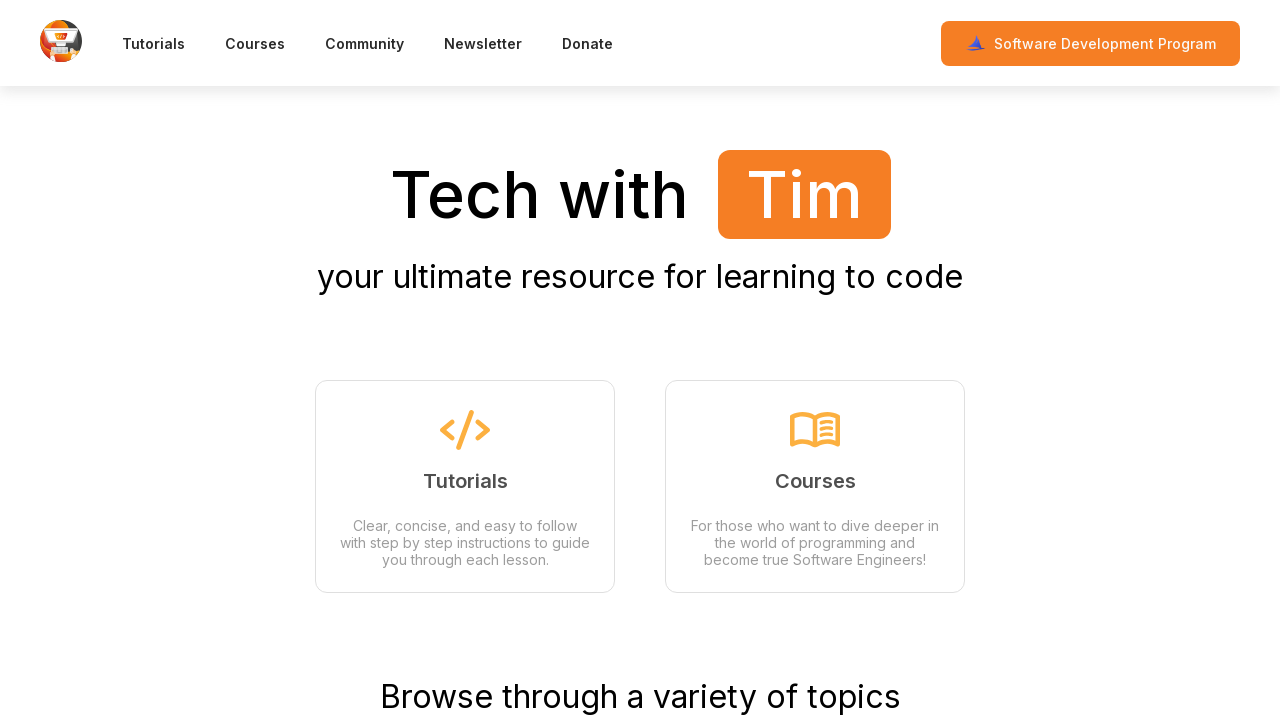

Verified page title is present and not empty
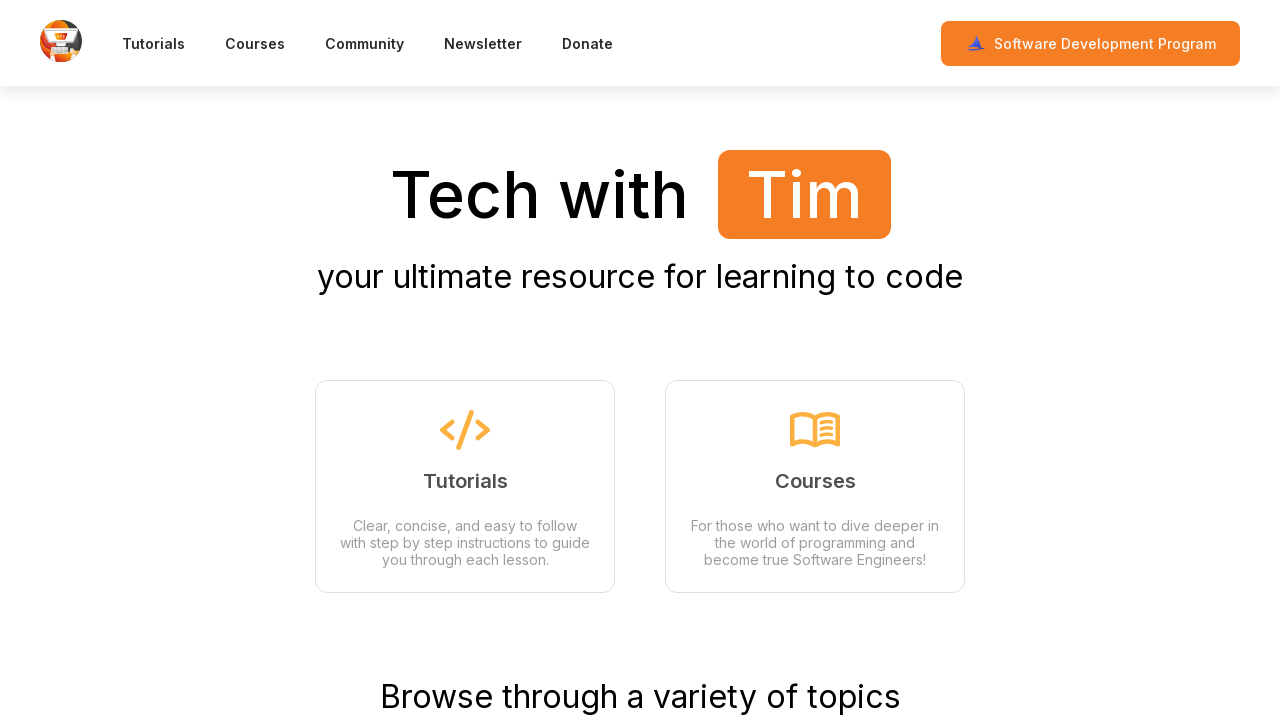

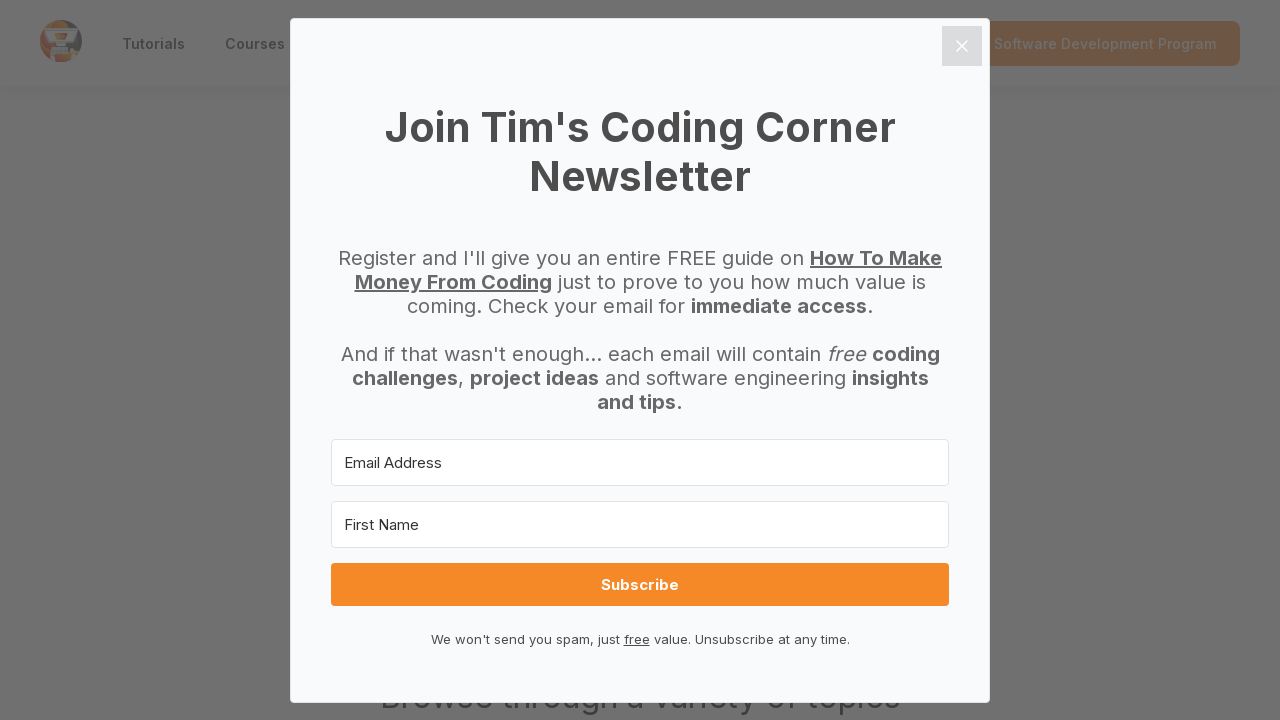